Tests the website at different viewport sizes including desktop, laptop, tablet, and mobile to verify responsive design

Starting URL: https://test-studio-firebase.vercel.app

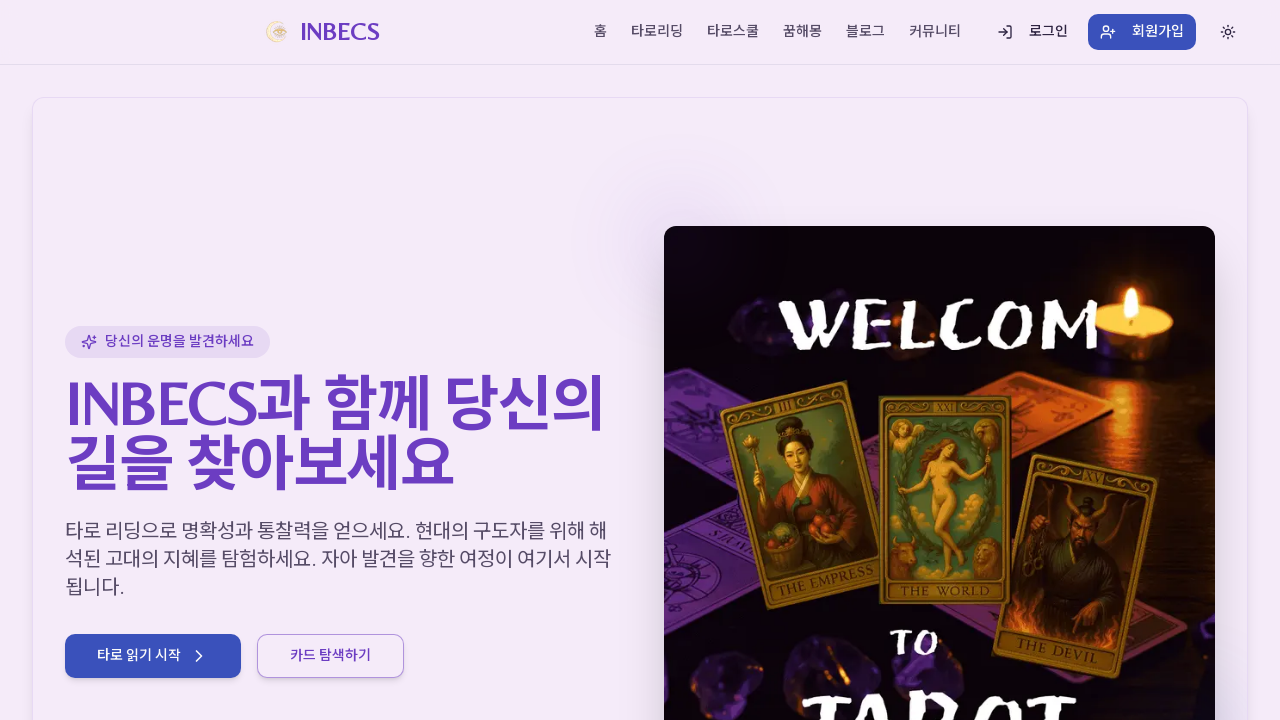

Set viewport size to desktop (1920x1080)
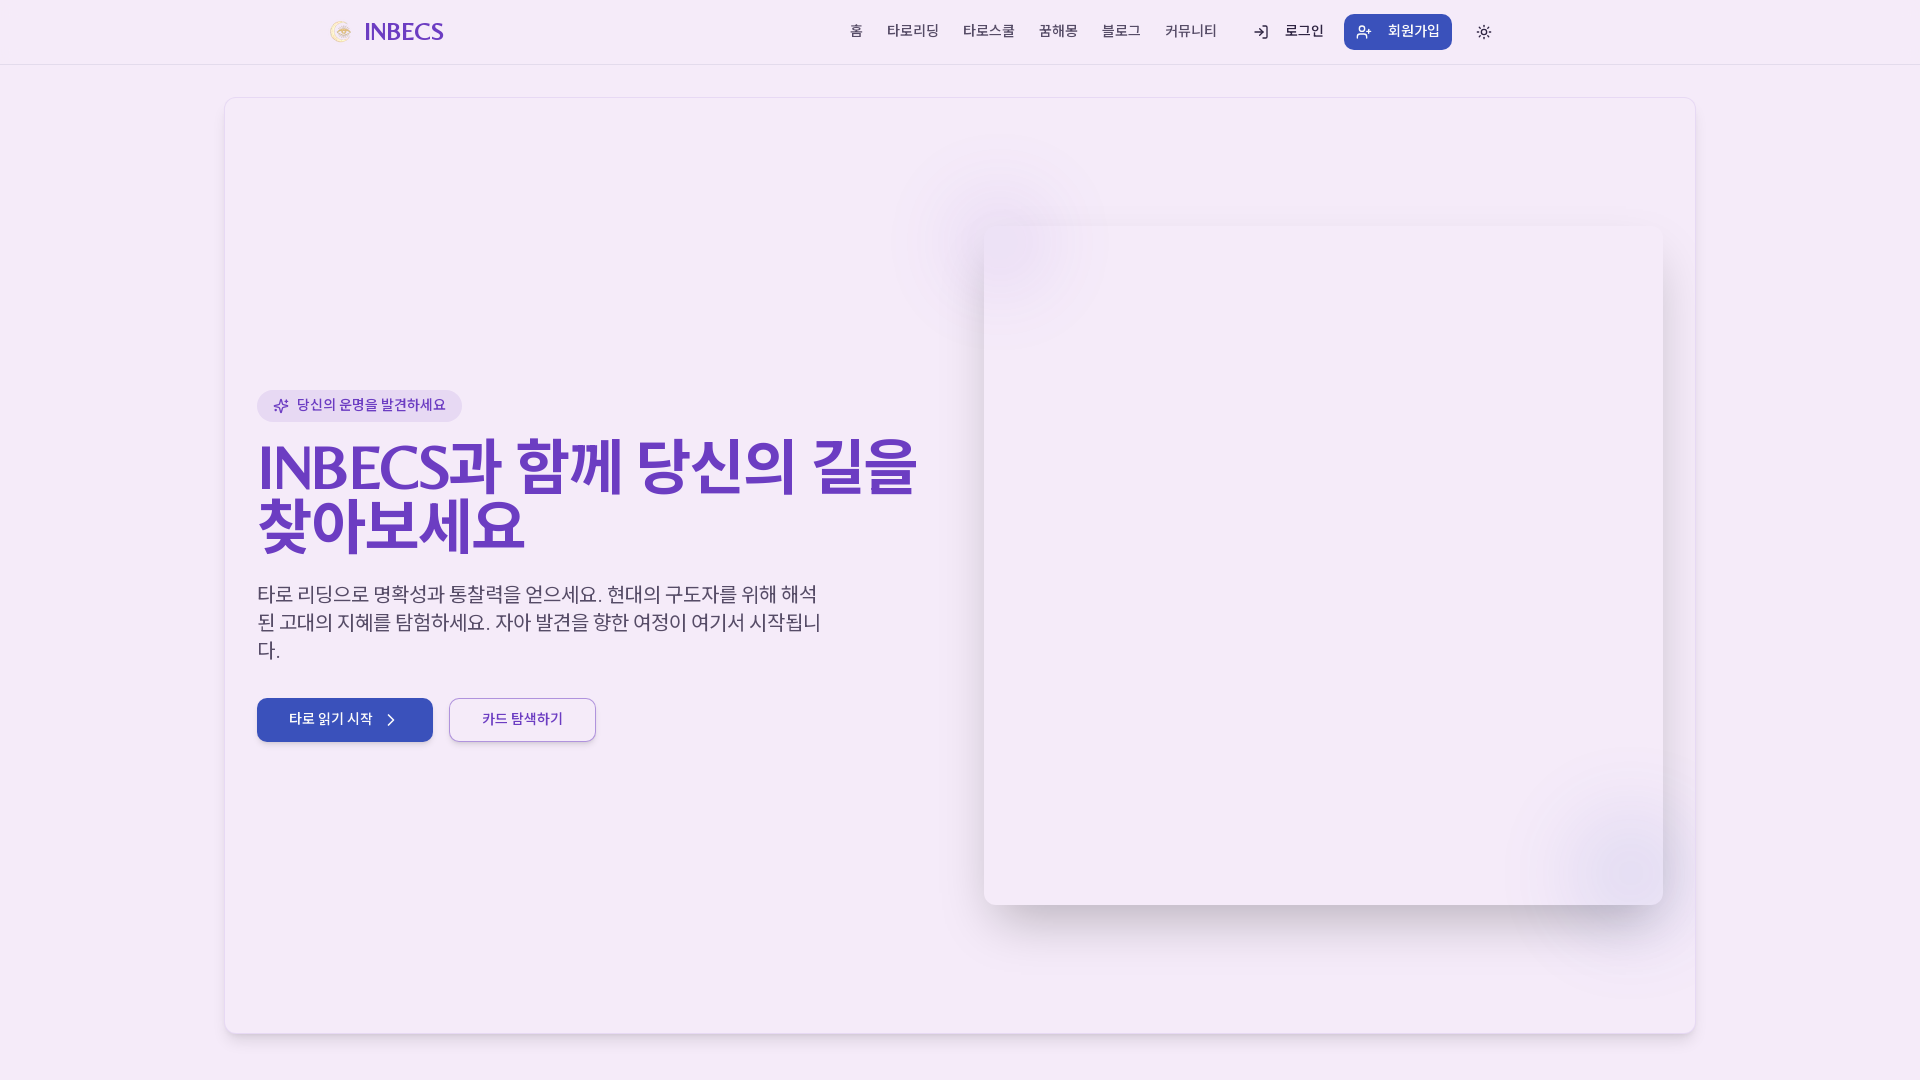

Reloaded page at desktop viewport
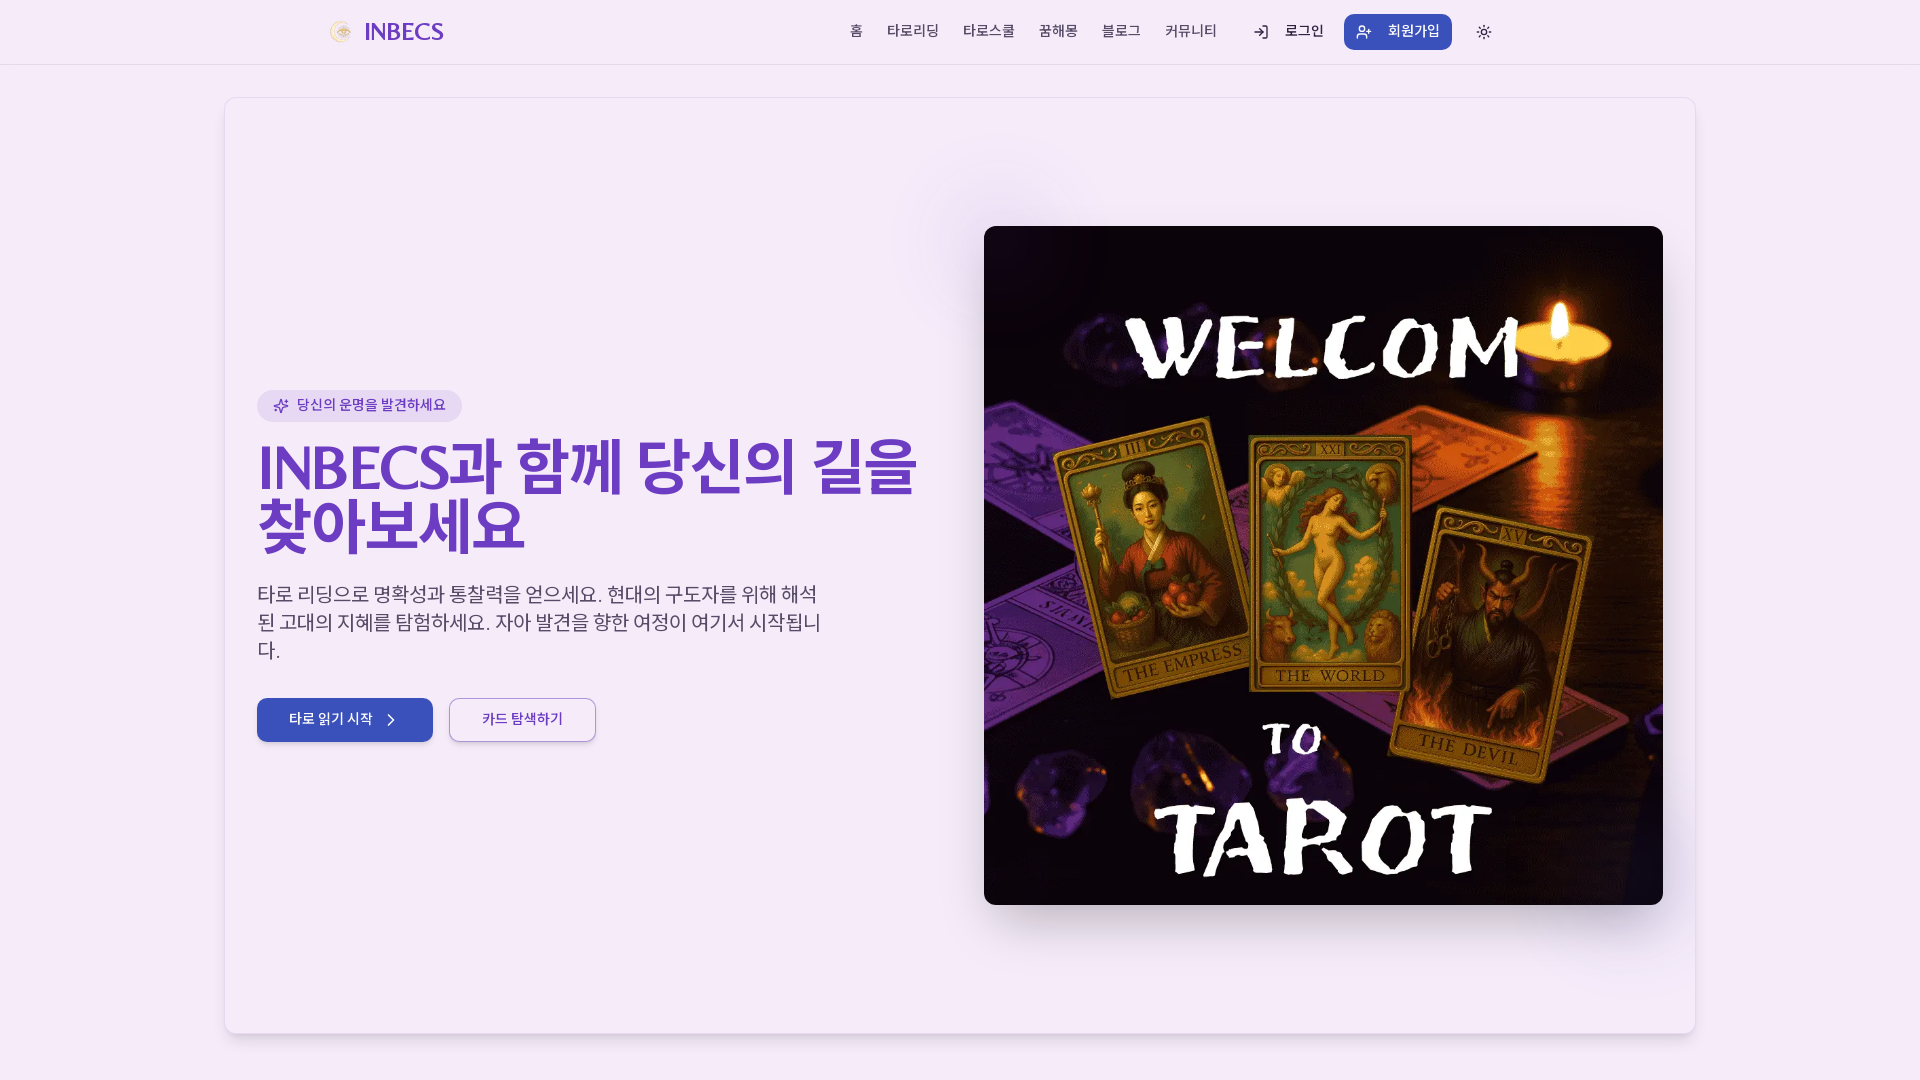

Main content loaded on desktop viewport
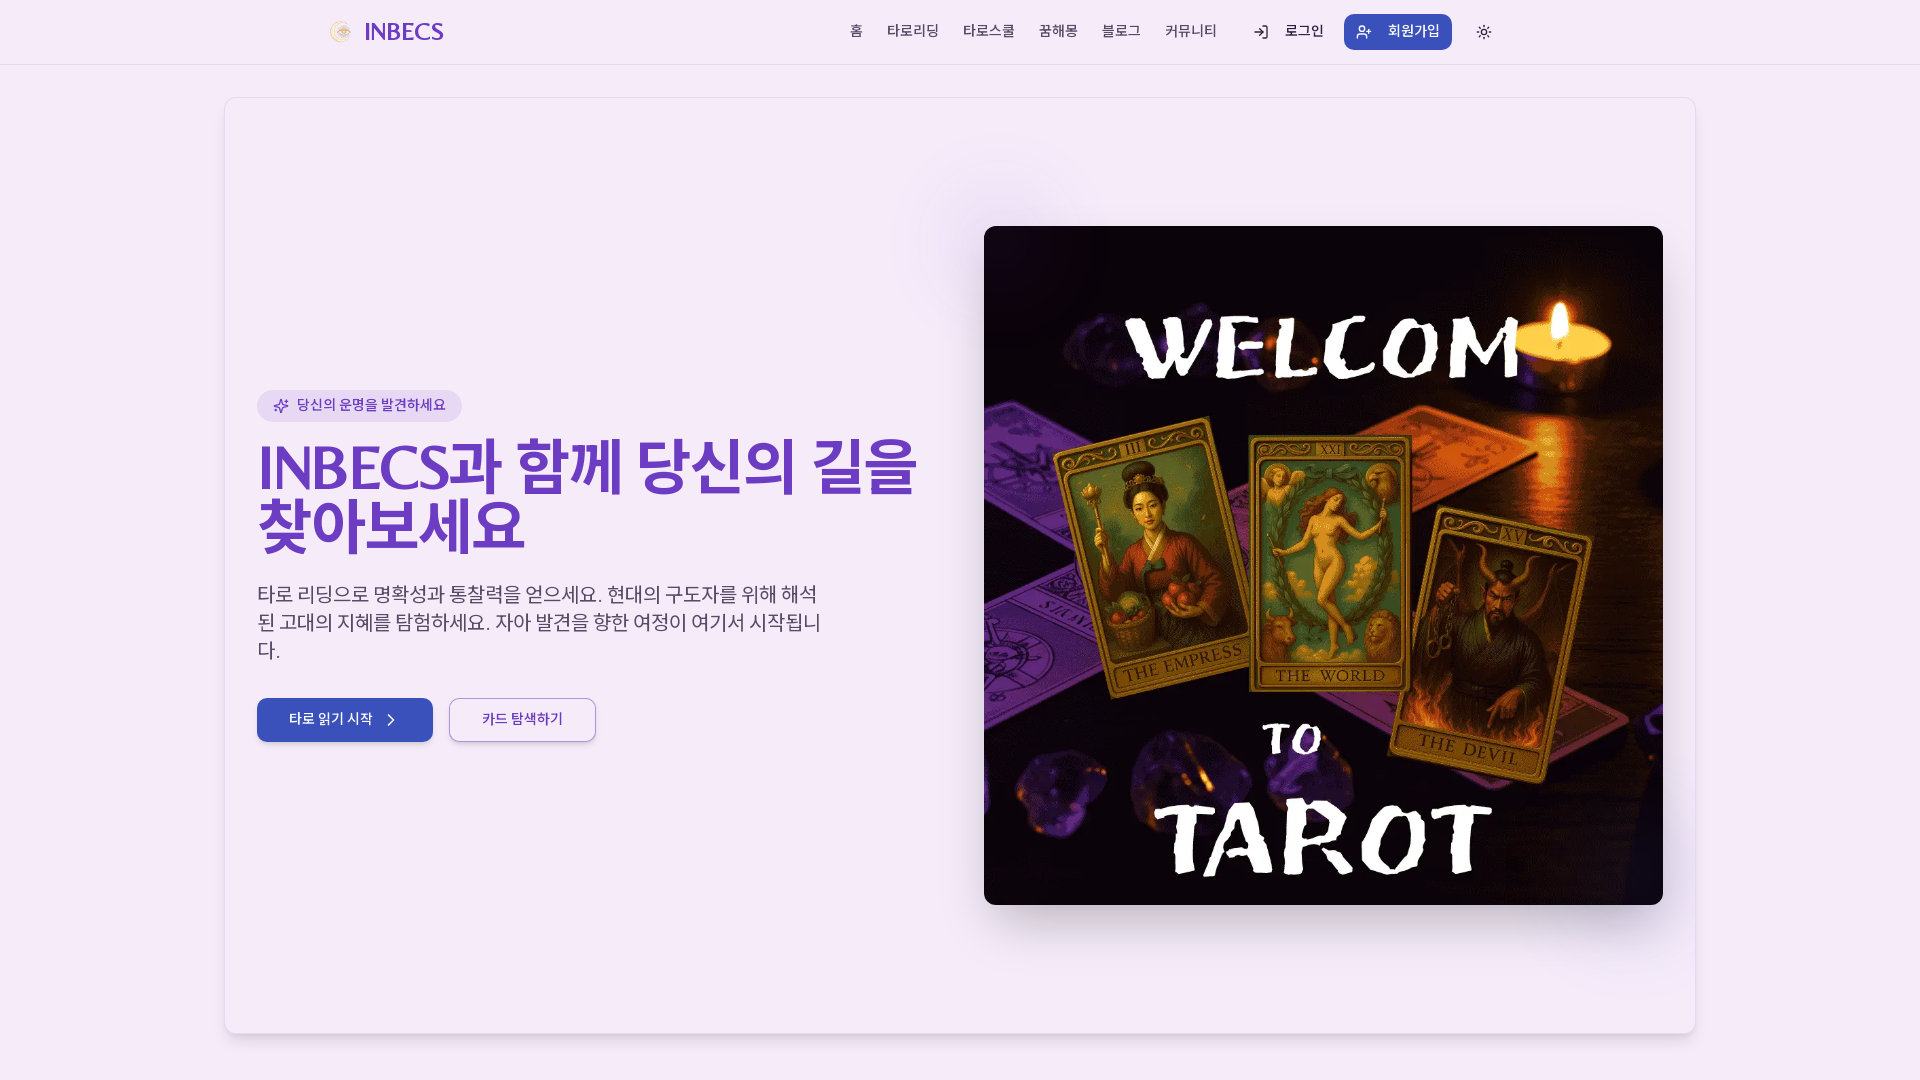

Set viewport size to laptop (1366x768)
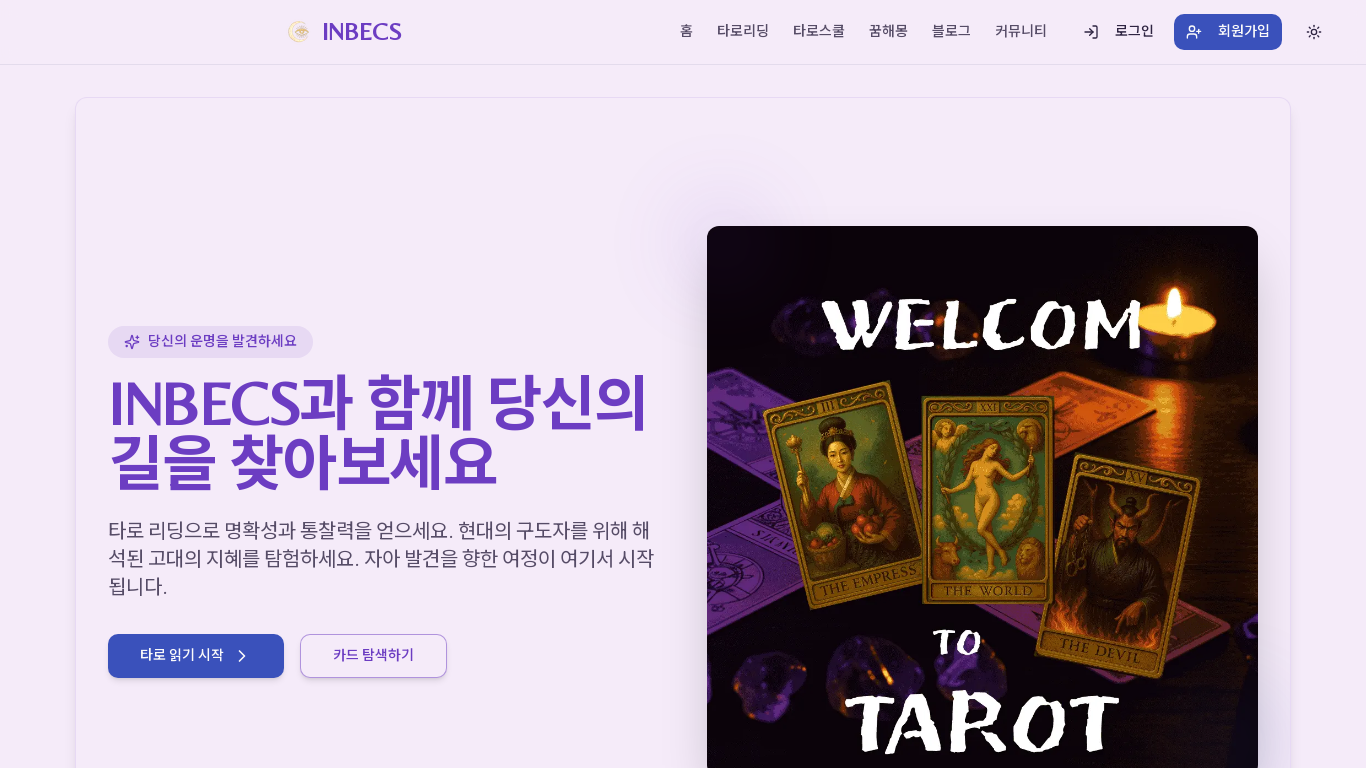

Reloaded page at laptop viewport
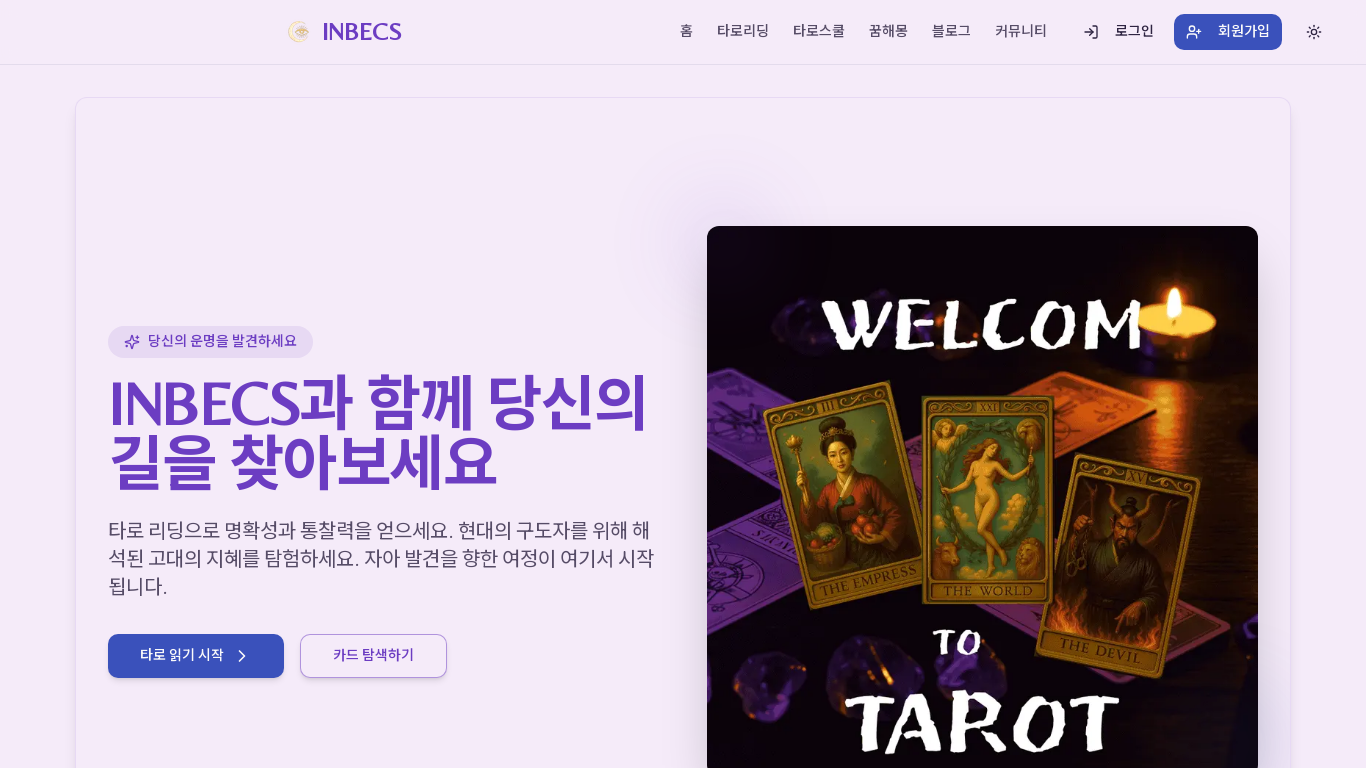

Main content loaded on laptop viewport
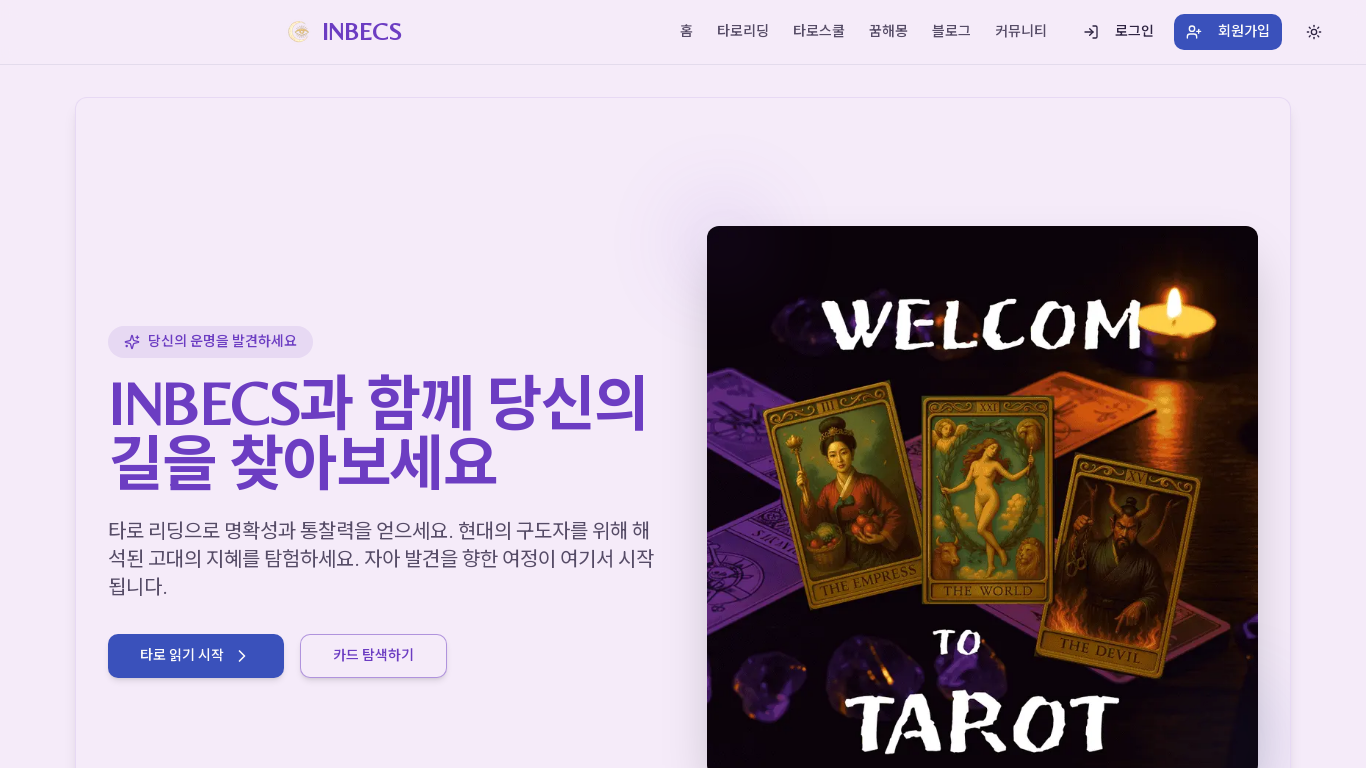

Set viewport size to tablet (768x1024)
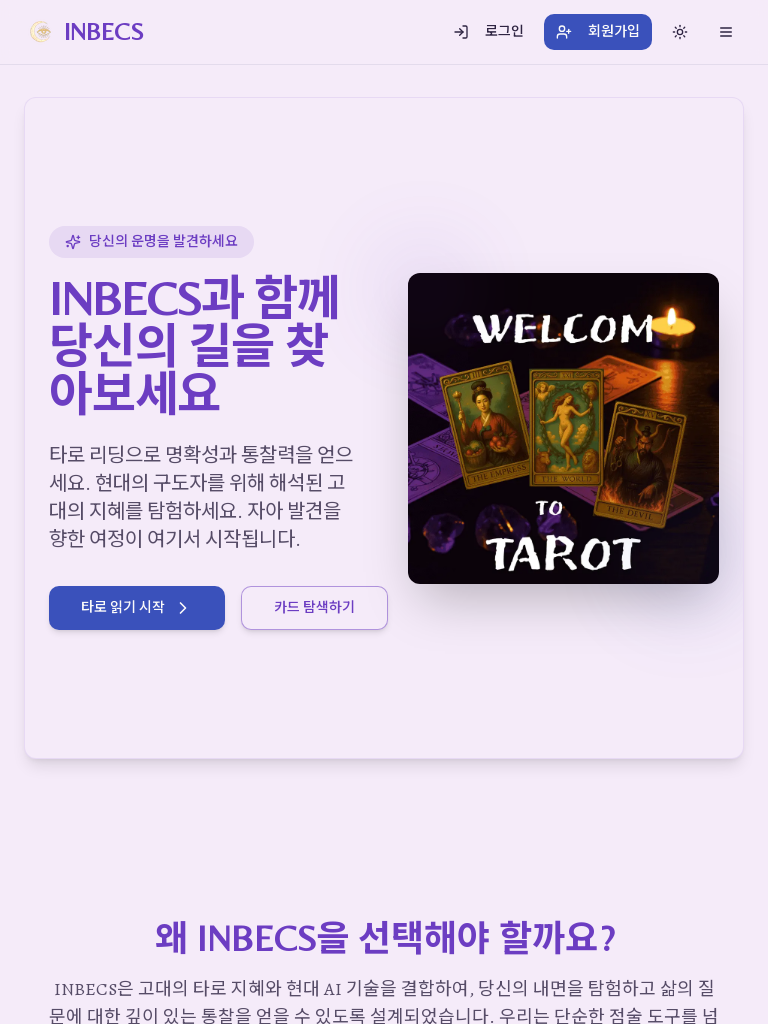

Reloaded page at tablet viewport
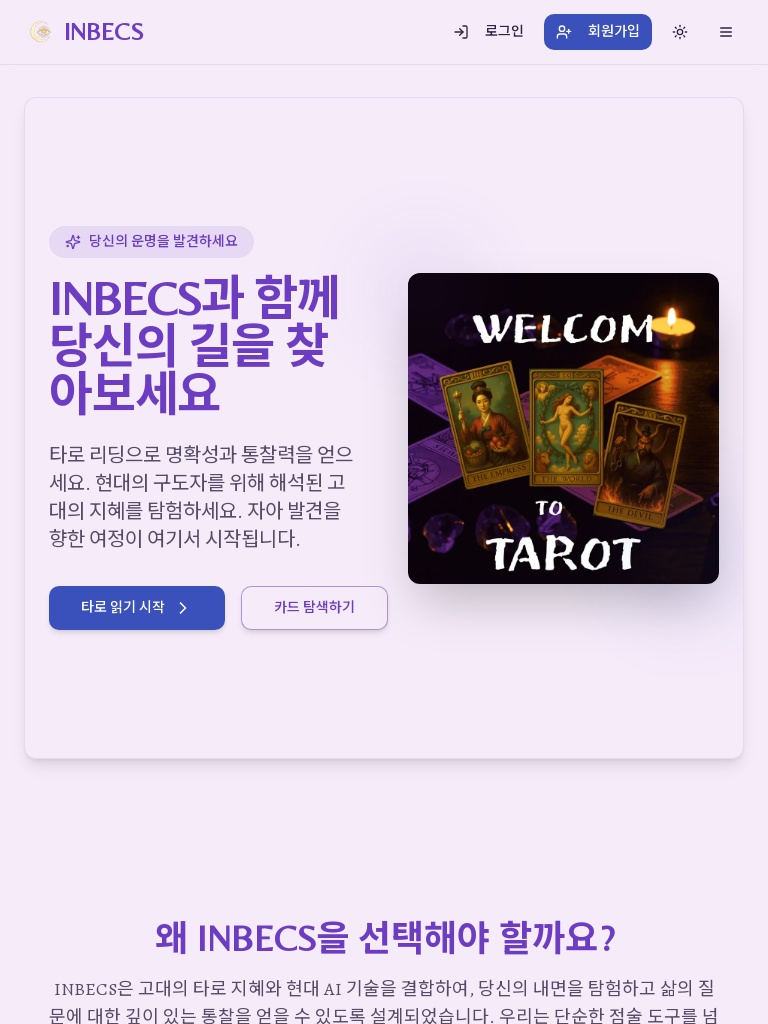

Main content loaded on tablet viewport
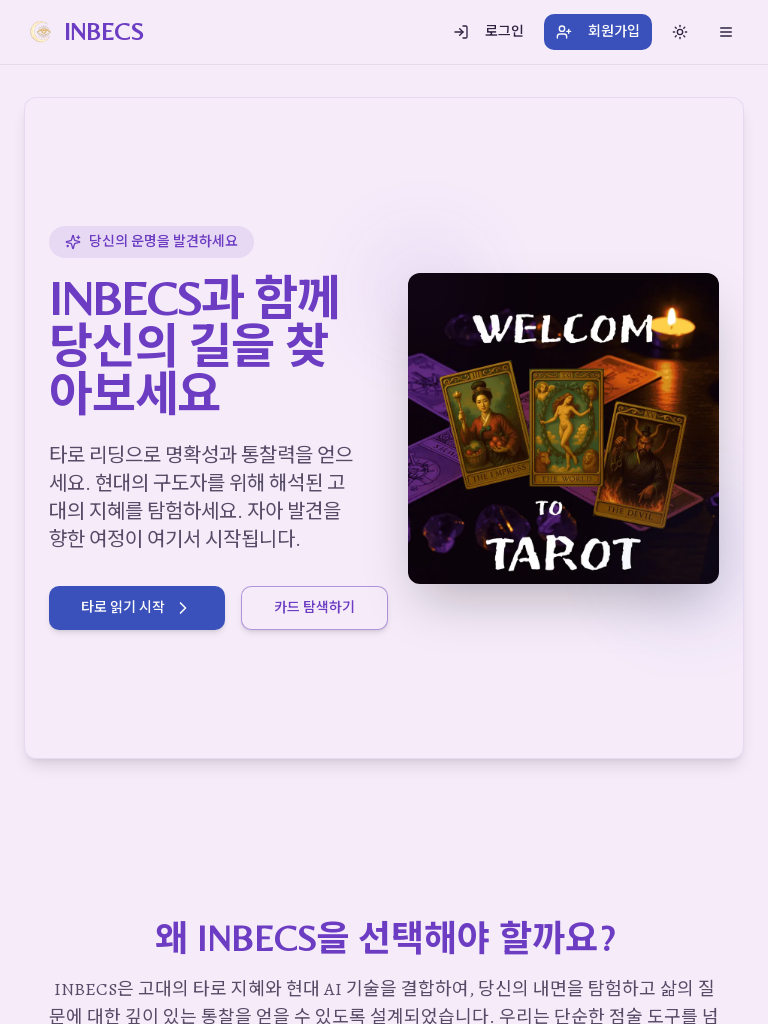

Set viewport size to mobile (375x667)
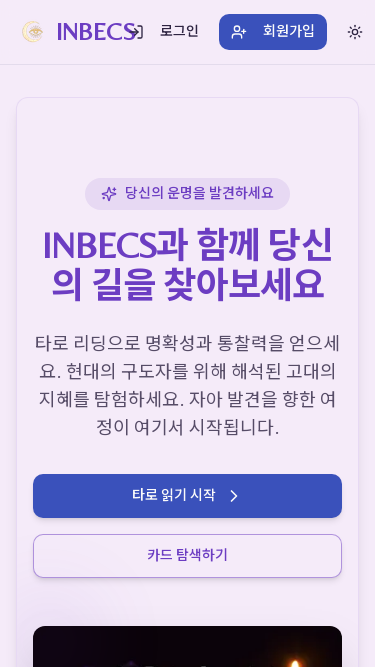

Reloaded page at mobile viewport
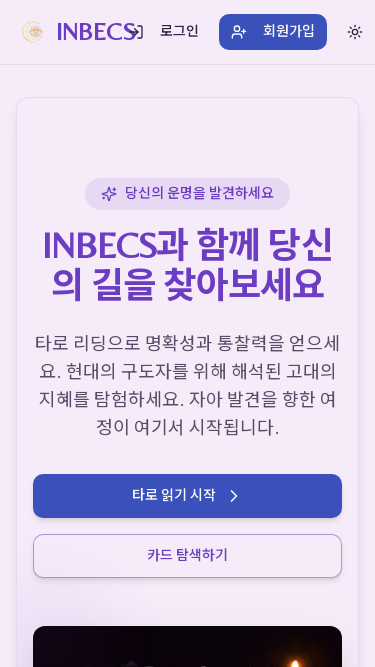

Main content loaded on mobile viewport
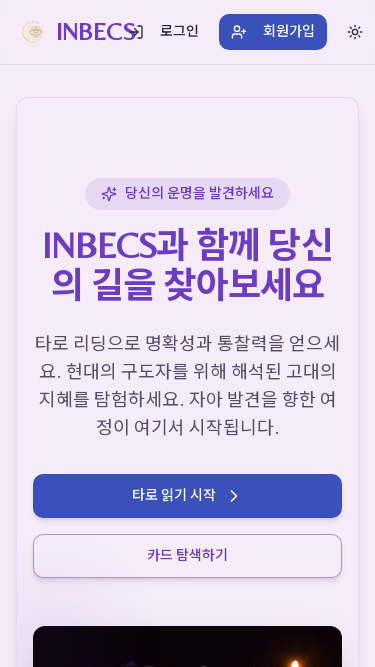

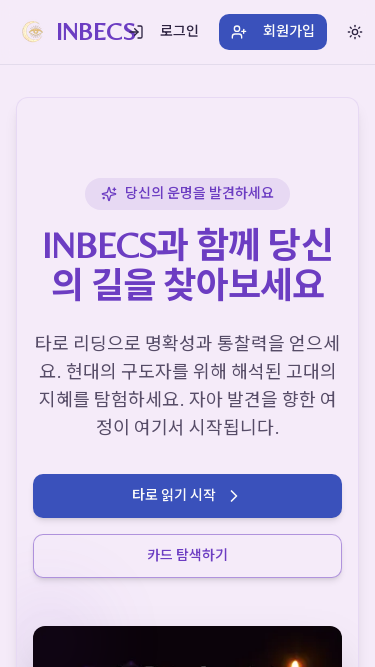